Fills out and submits the DEMOQA practice form including personal information, gender selection, date of birth, subjects, hobbies, file upload, address, state and city selection.

Starting URL: https://demoqa.com/automation-practice-form

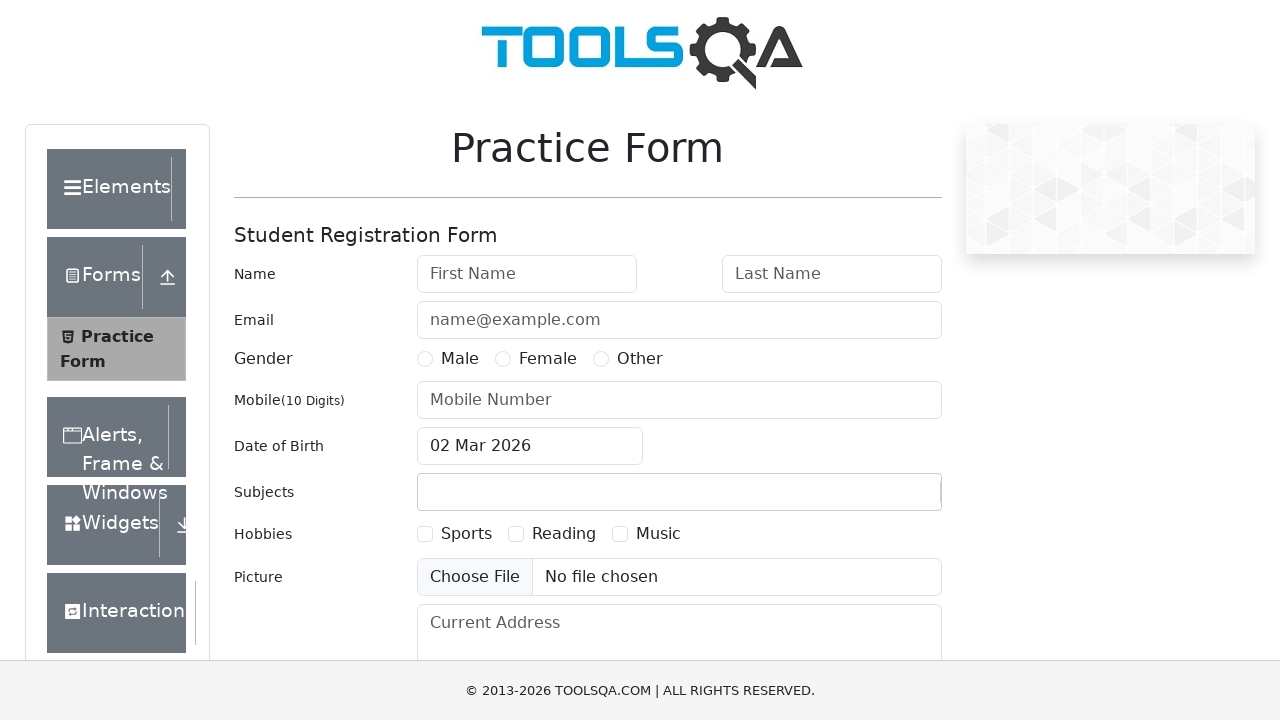

Filled first name field with 'John' on #firstName
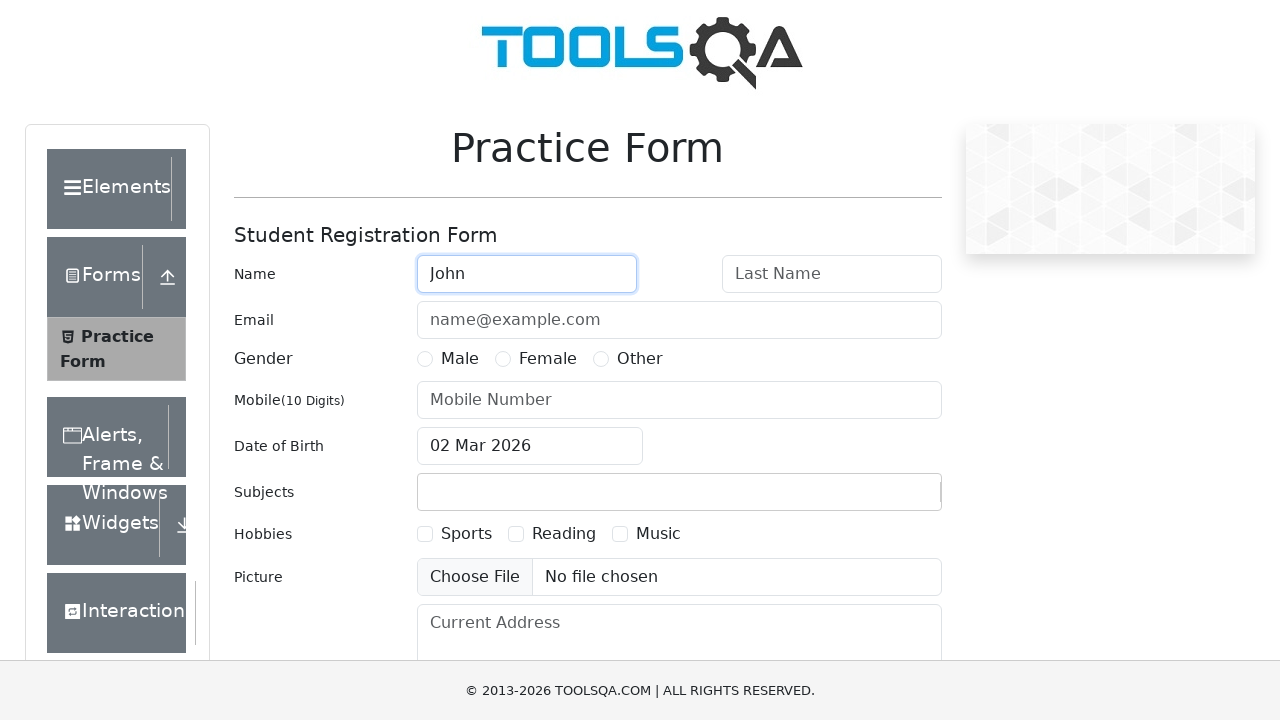

Filled last name field with 'Smith' on #lastName
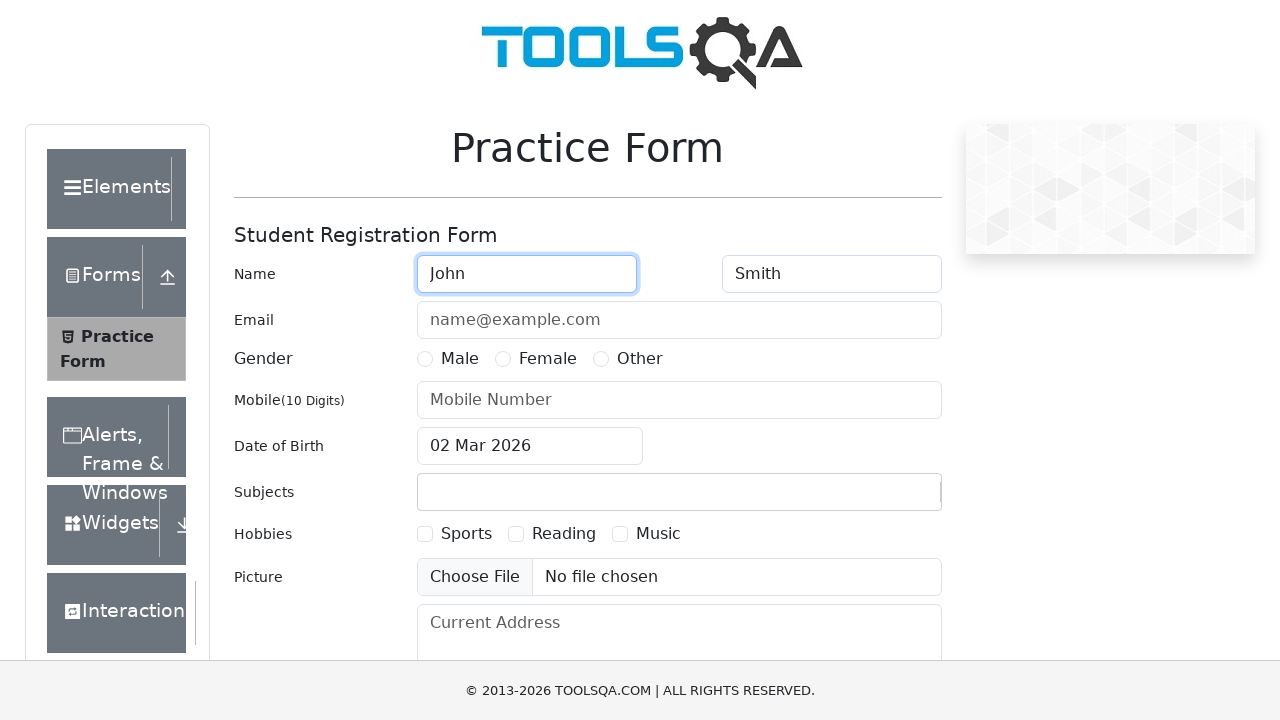

Filled email field with 'john.smith@example.com' on #userEmail
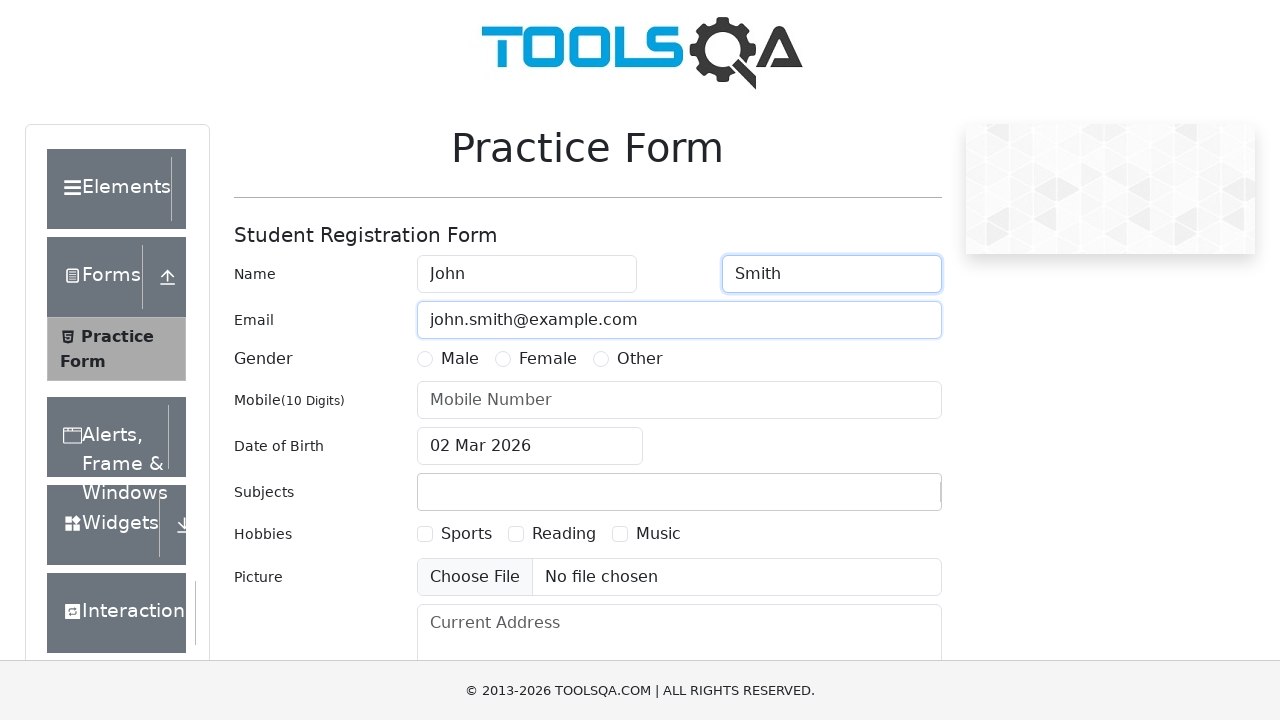

Selected Male gender option at (460, 359) on #genterWrapper > div.col-md-9.col-sm-12 > div:nth-child(1) > label
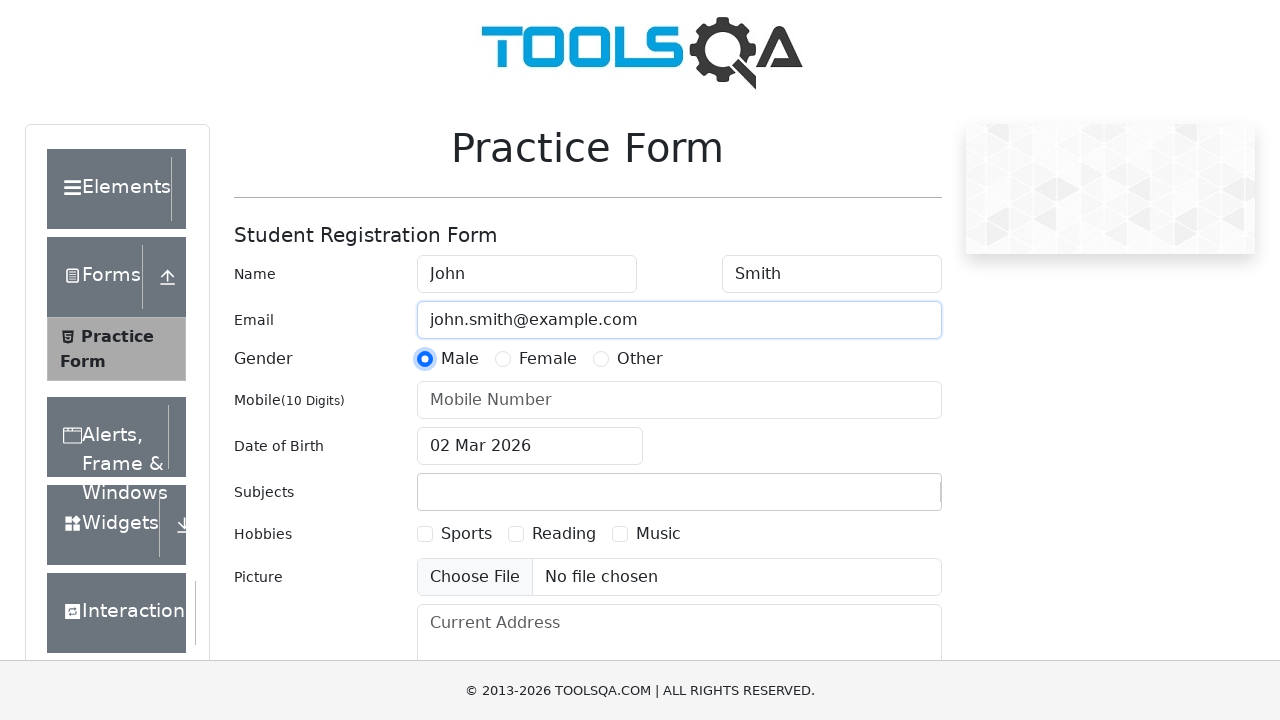

Filled mobile number field with '5551234567' on #userNumber
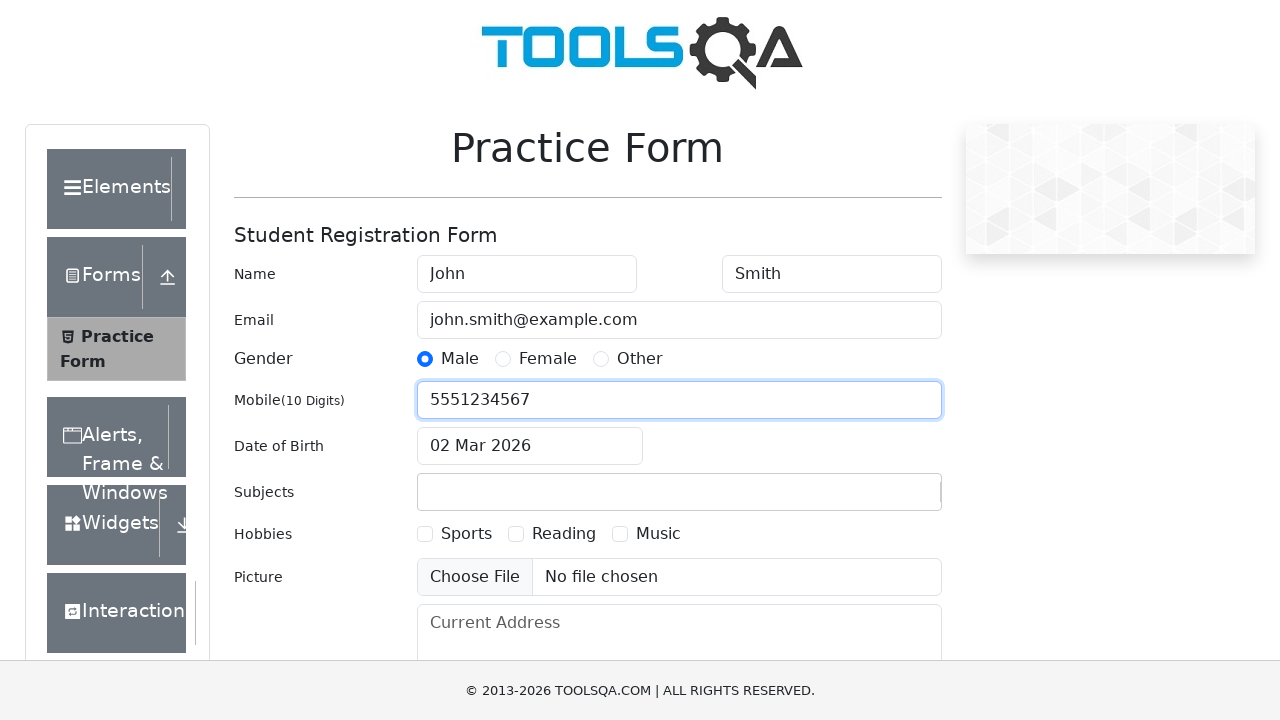

Clicked date of birth input field at (530, 446) on #dateOfBirthInput
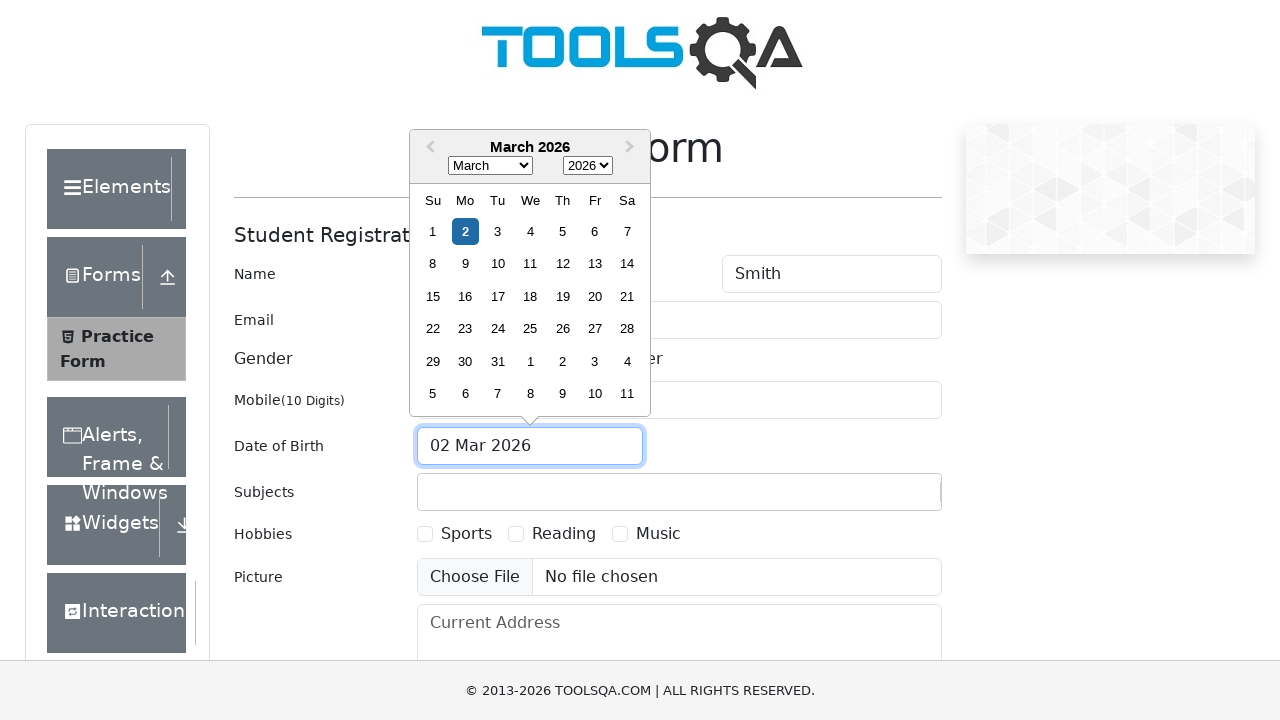

Selected all text in date of birth field
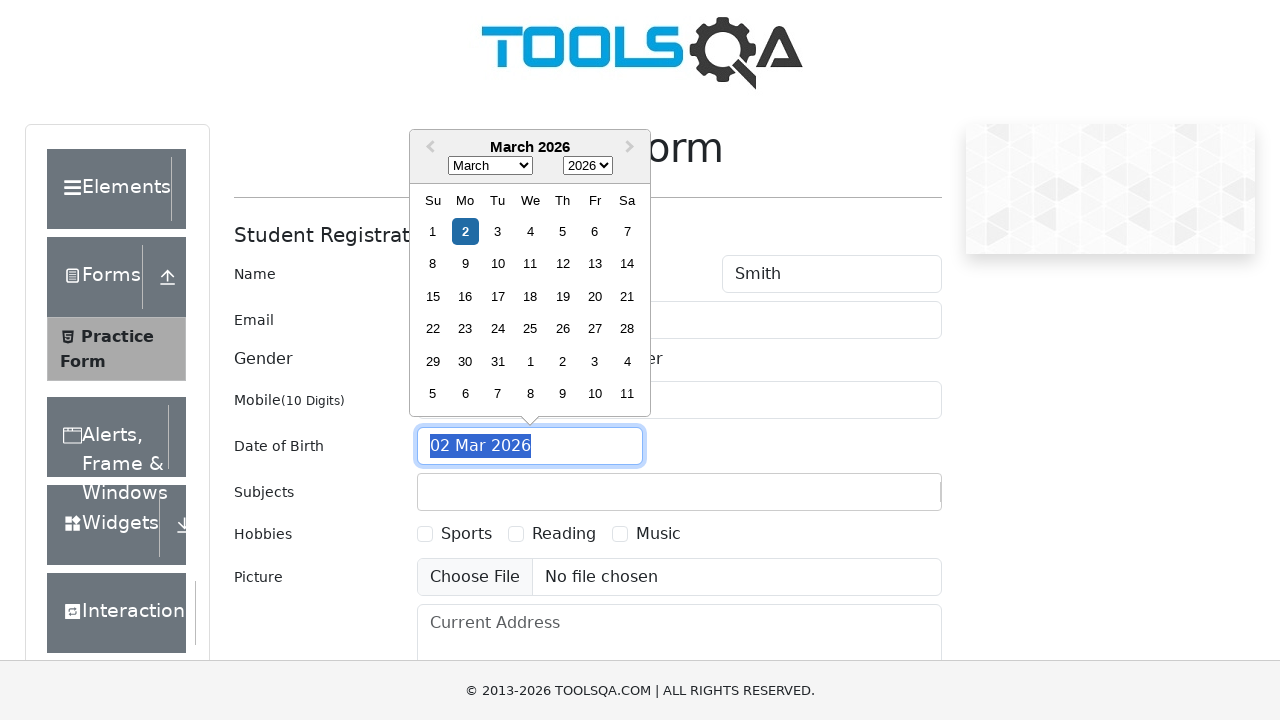

Typed date of birth '15 Mar 1990'
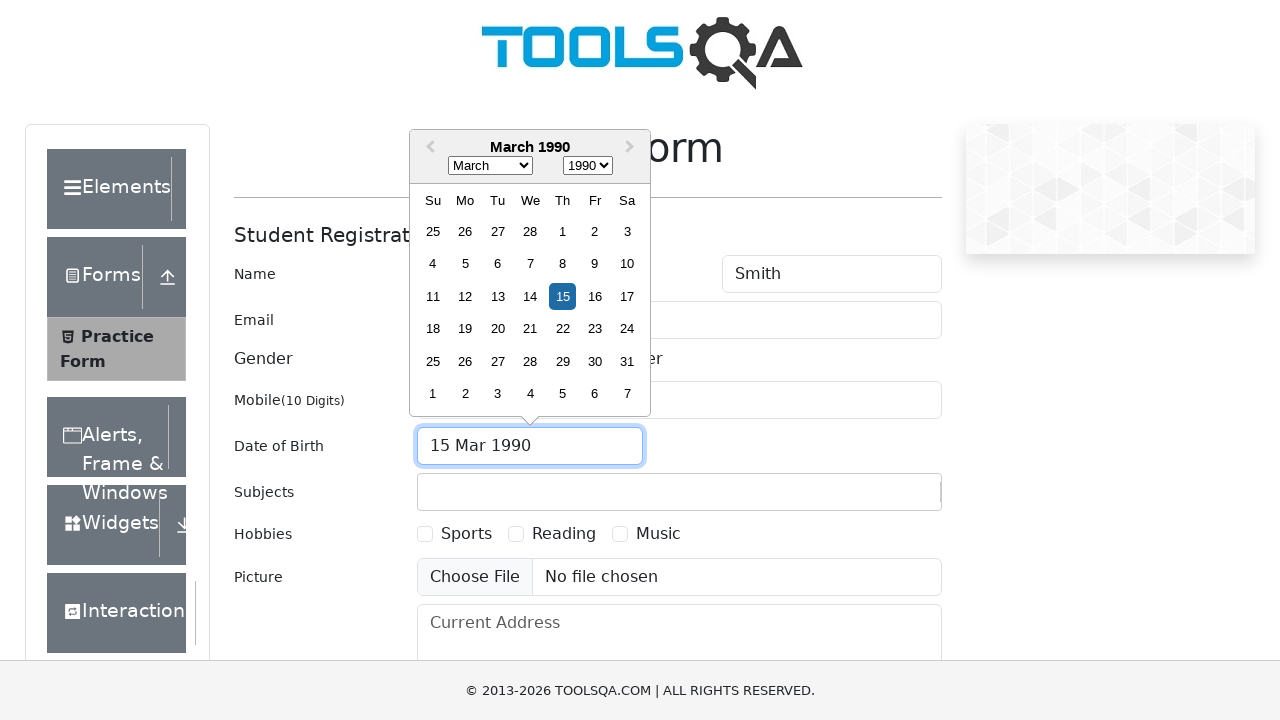

Pressed Enter to confirm date of birth
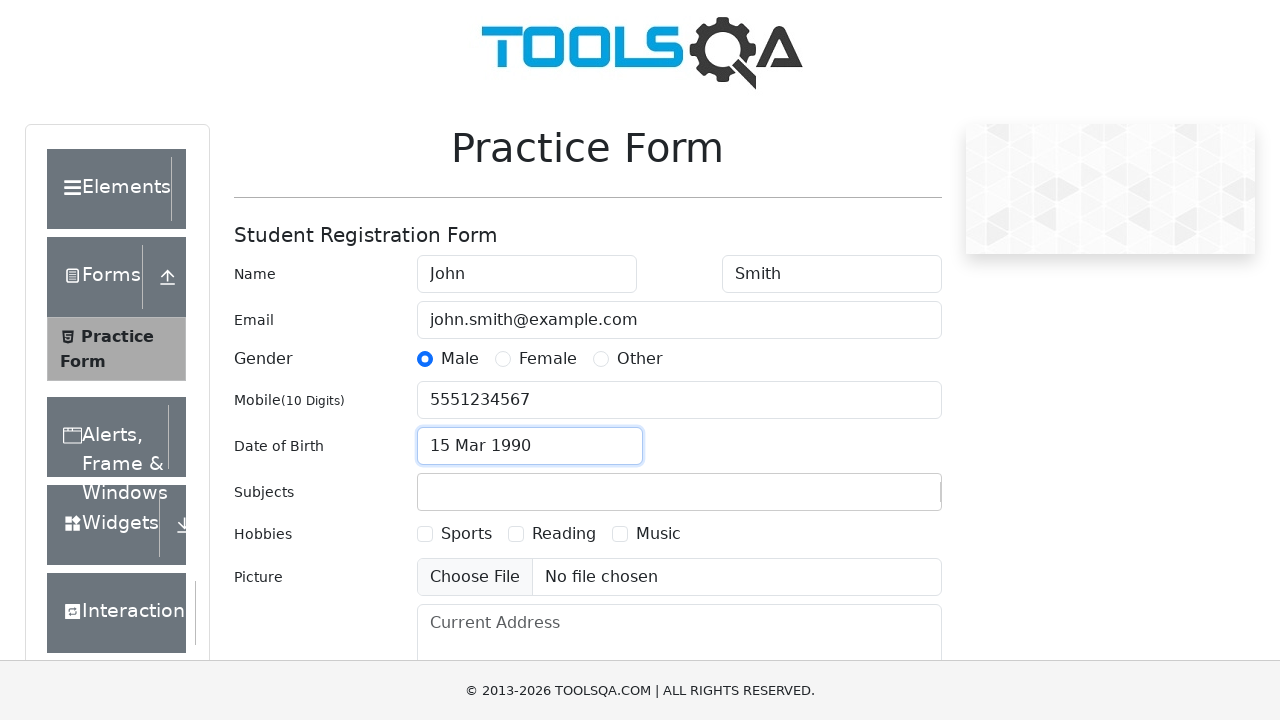

Clicked subjects input field at (430, 492) on #subjectsInput
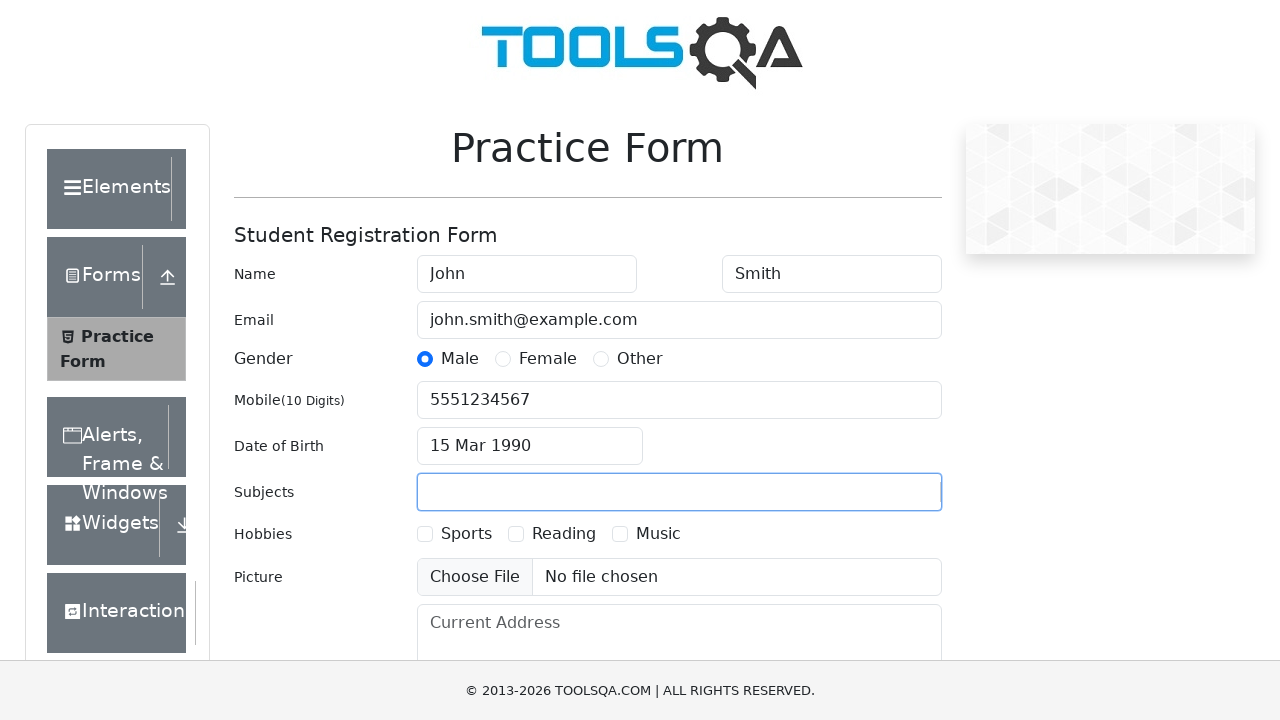

Pressed Tab in subjects field
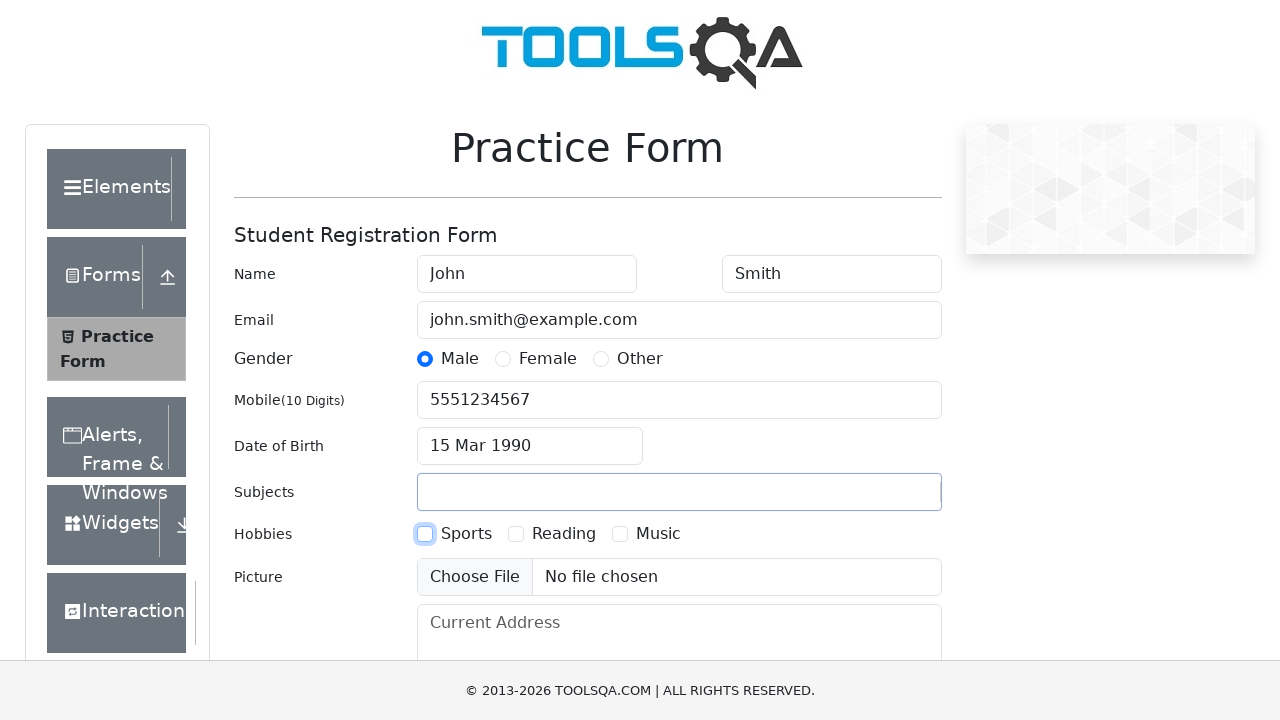

Filled subjects field with 'Computer Science' on #subjectsInput
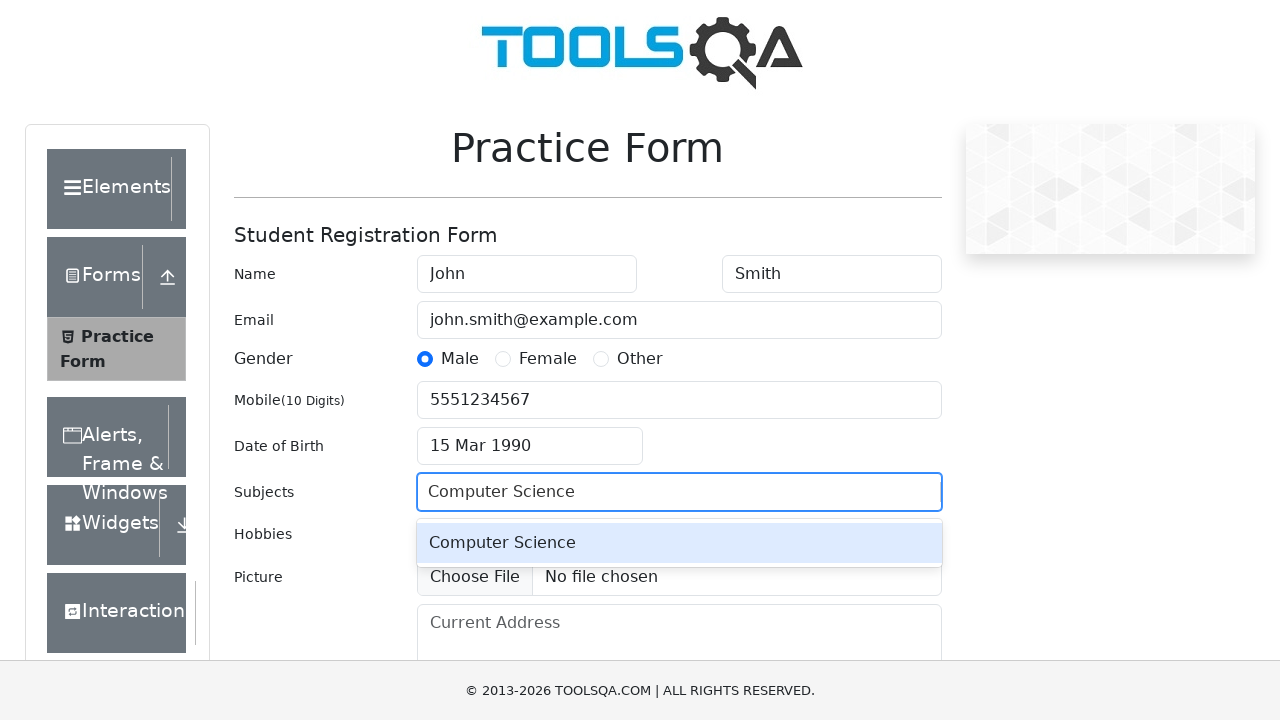

Pressed Enter to confirm subject selection
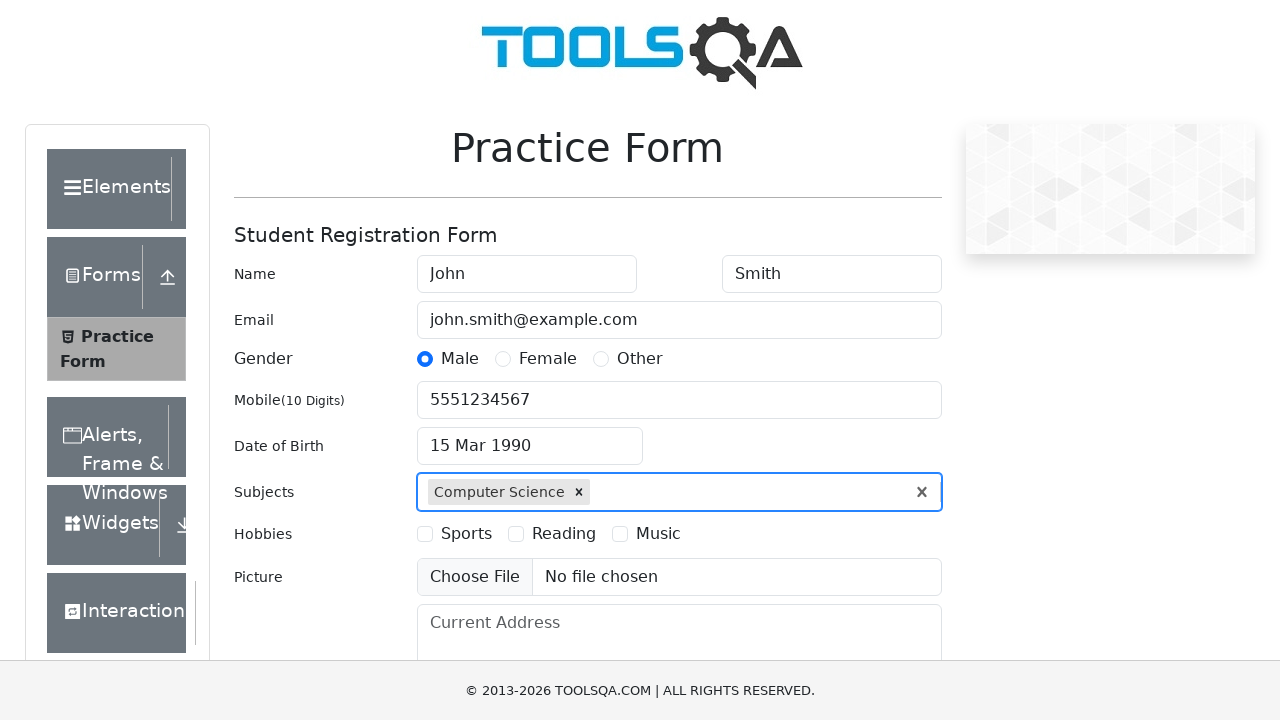

Selected Reading hobby checkbox at (564, 534) on label[for='hobbies-checkbox-2']
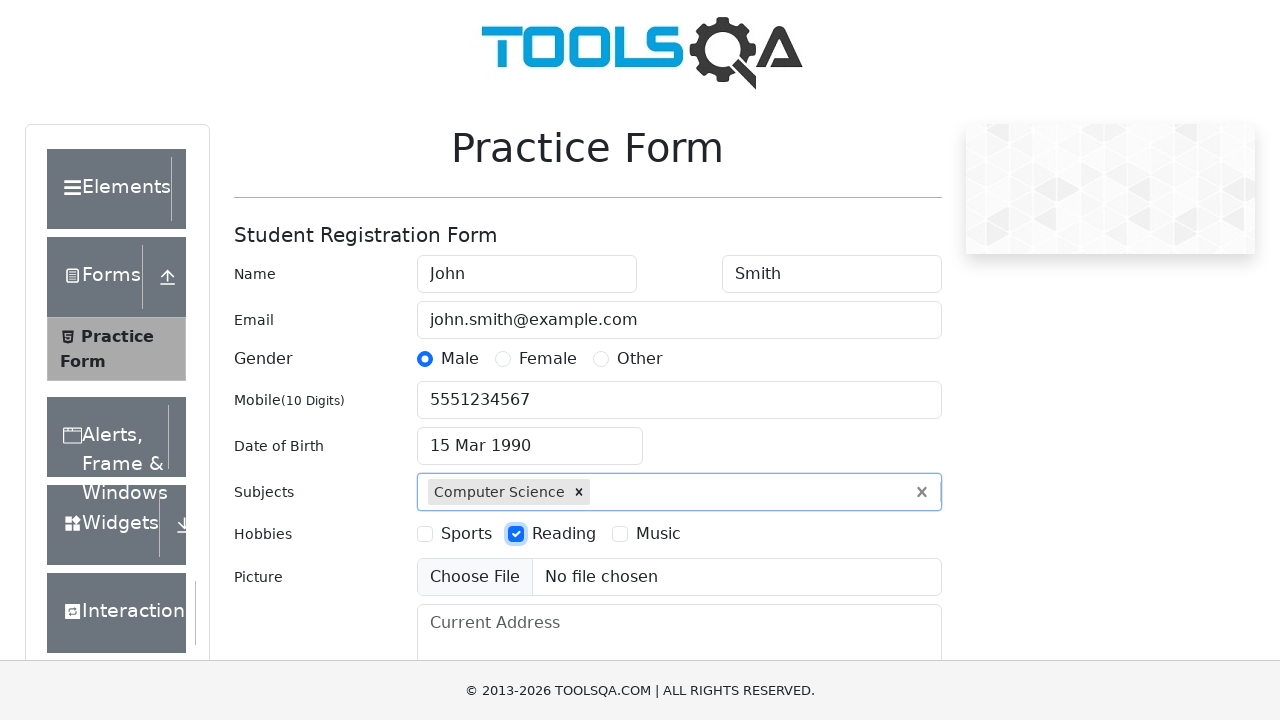

Filled current address field with '123 Test Street, Test City, 12345' on #currentAddress
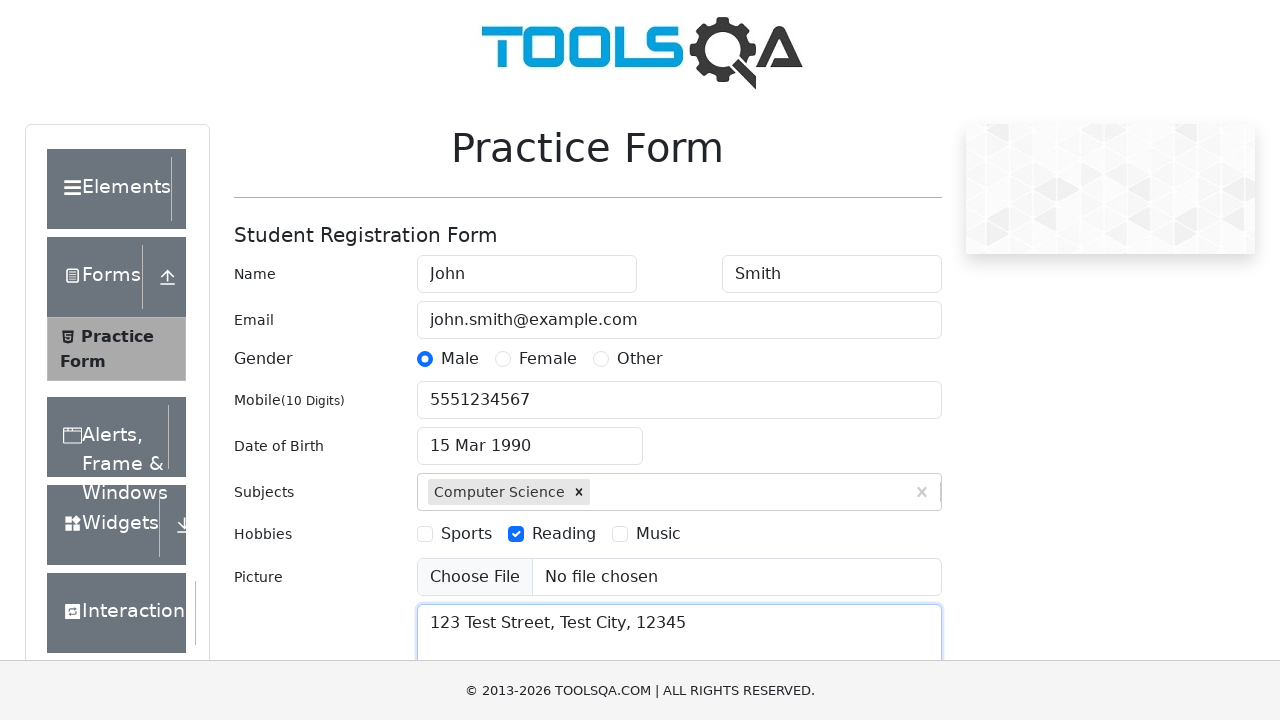

Filled state selection with 'NCR' on #react-select-3-input
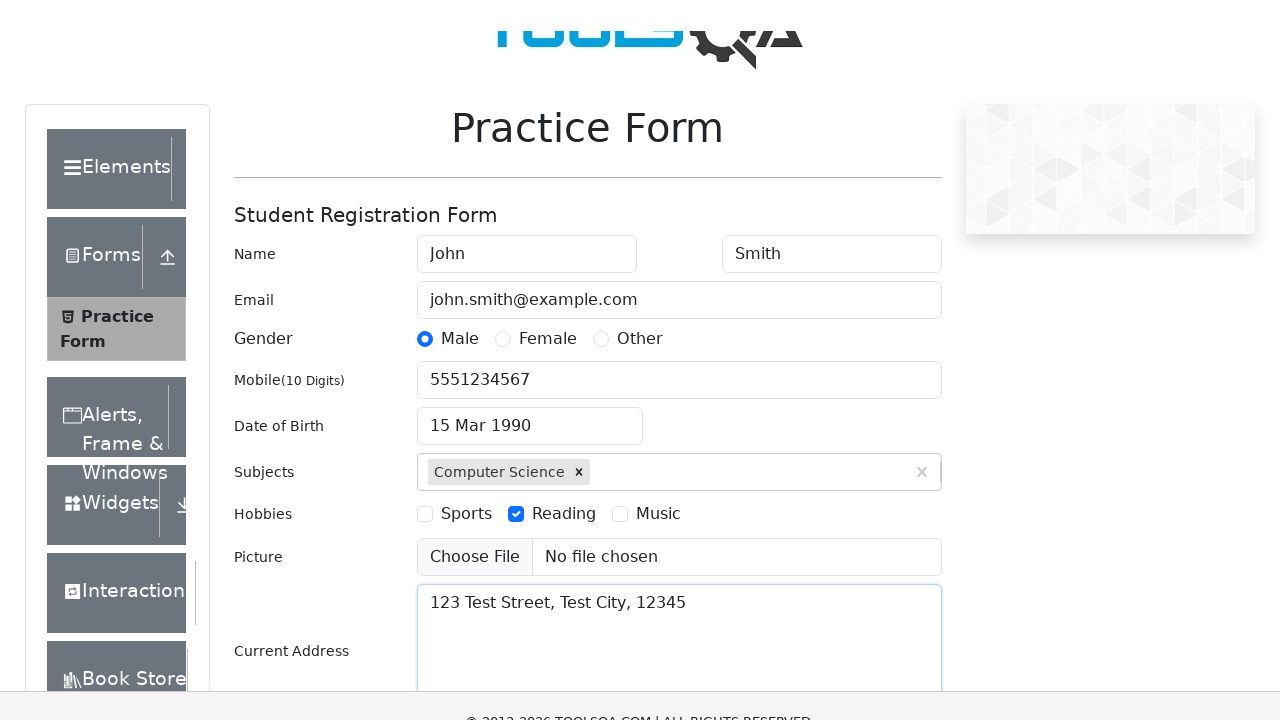

Pressed Enter to confirm state selection
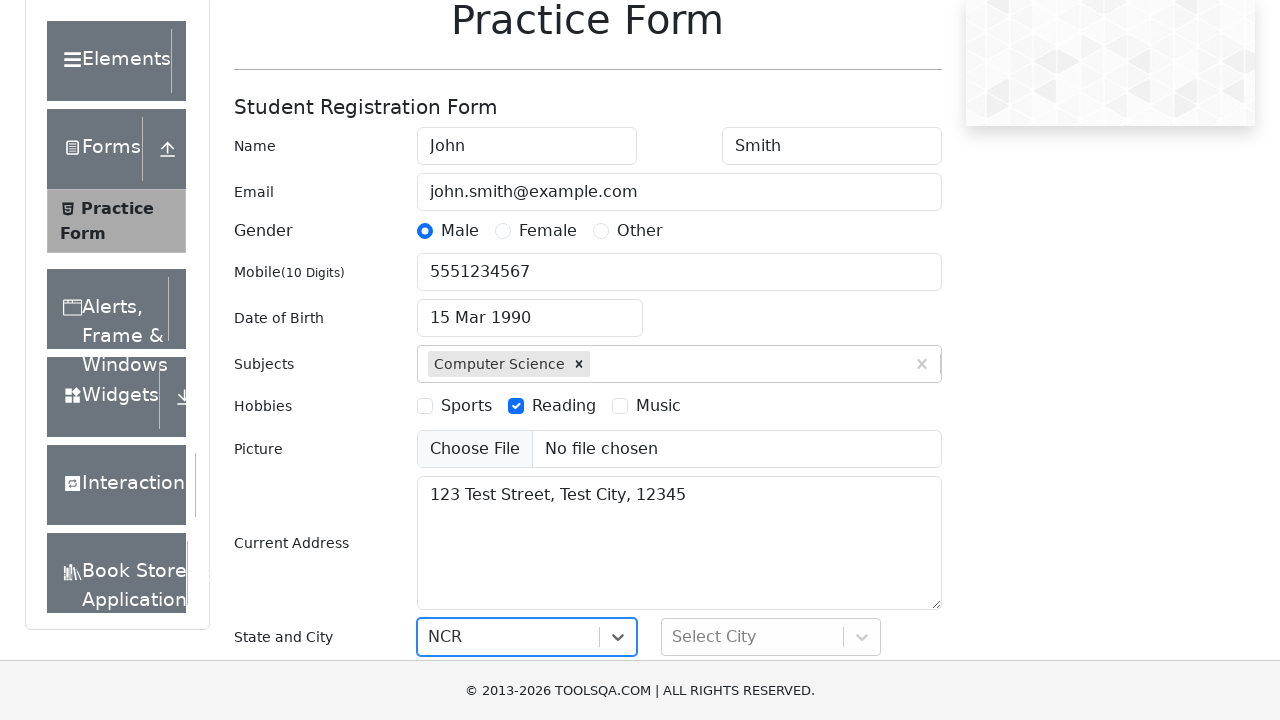

Filled city selection with 'Delhi' on #react-select-4-input
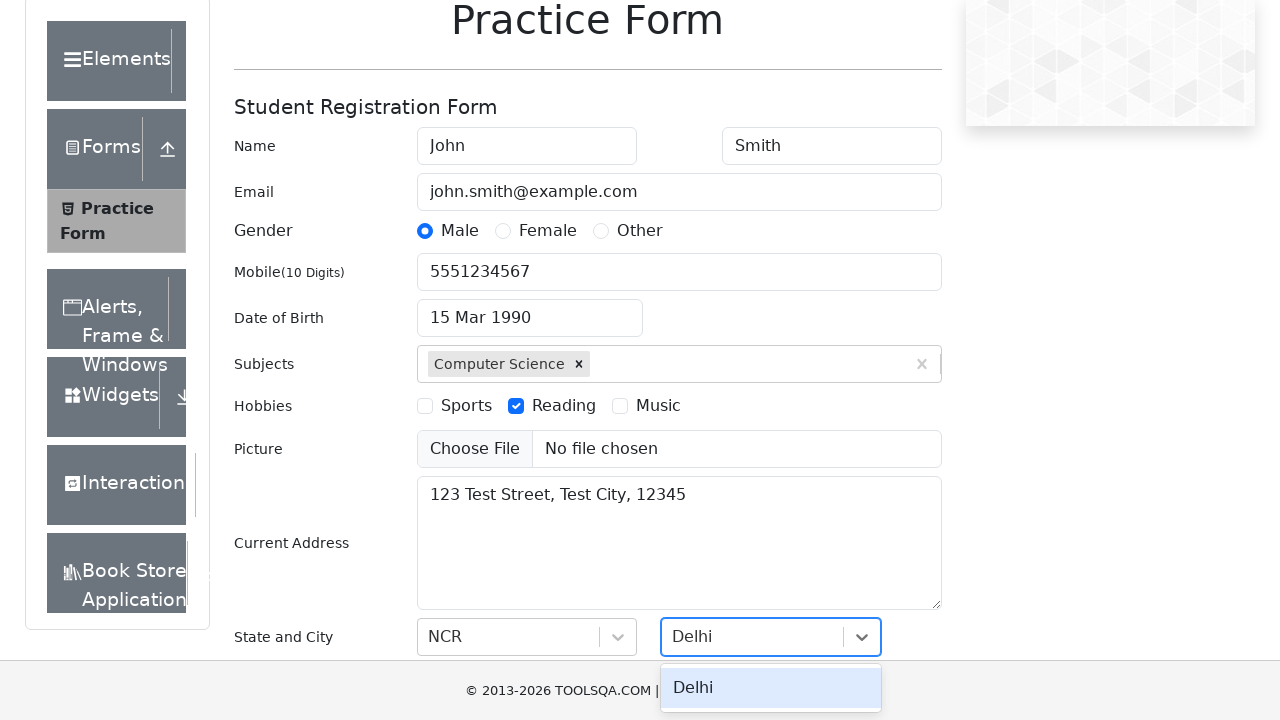

Pressed Enter to confirm city selection
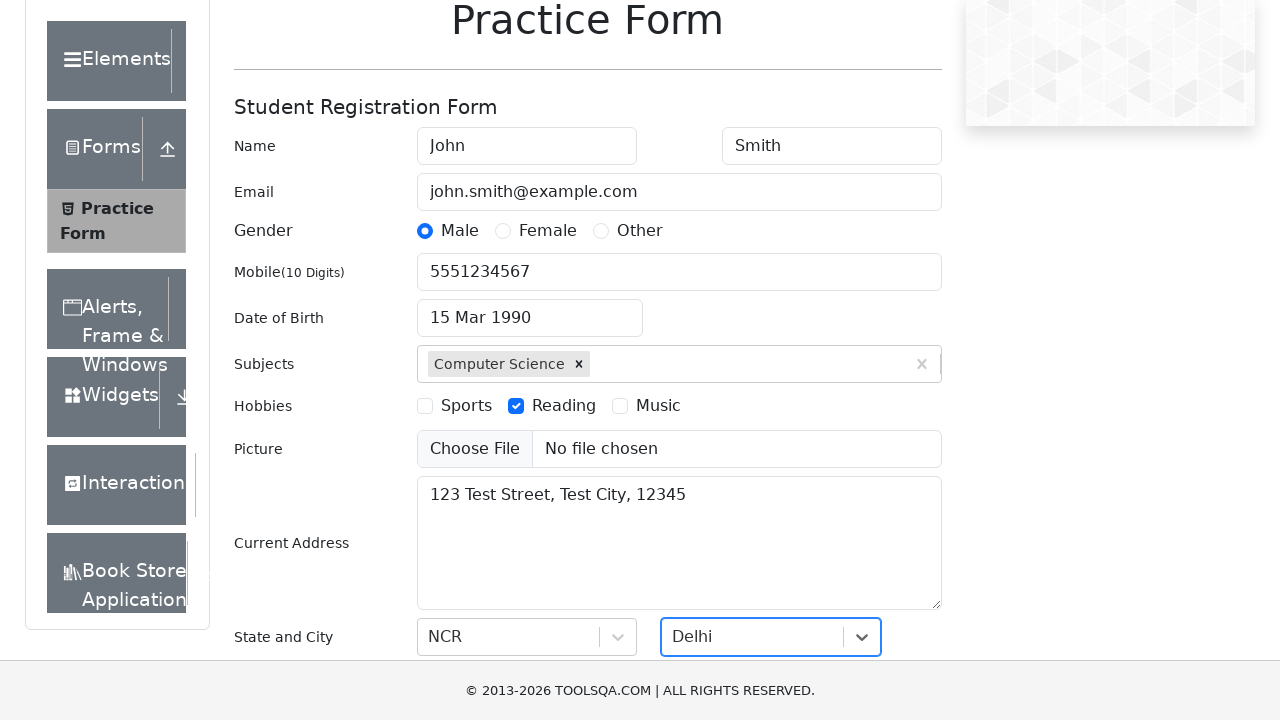

Clicked submit button to complete the practice form at (885, 499) on #submit
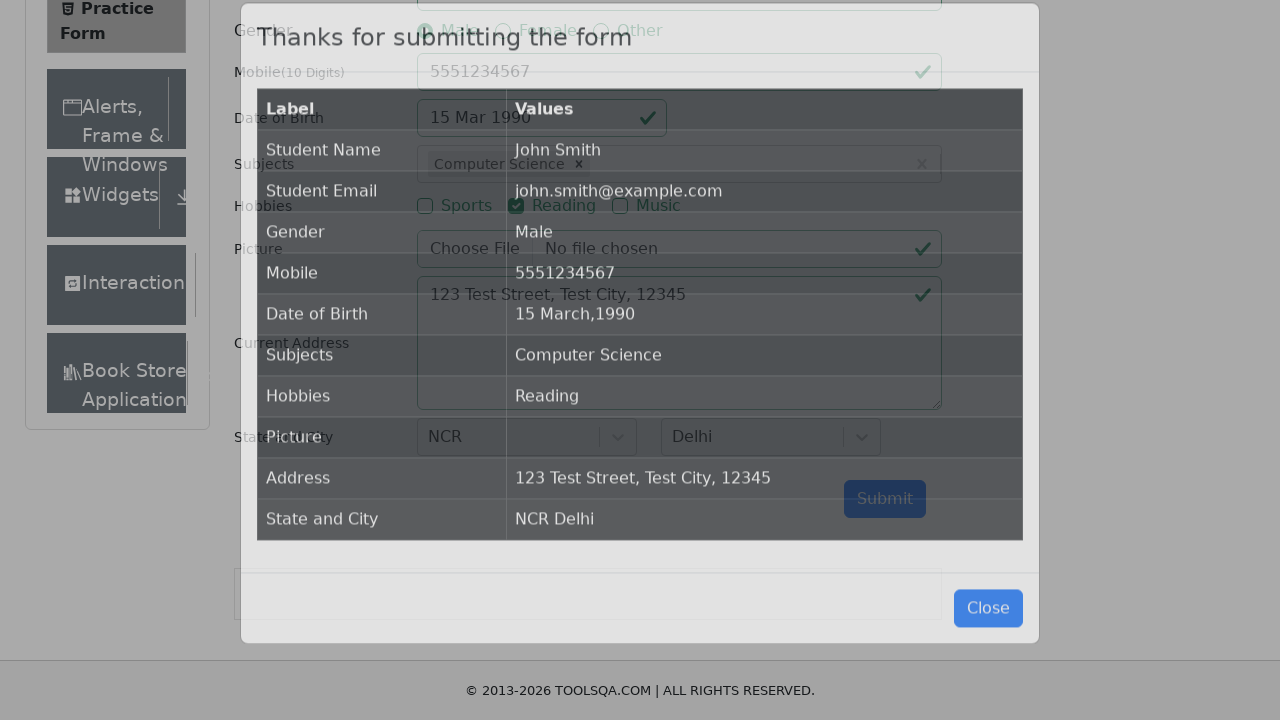

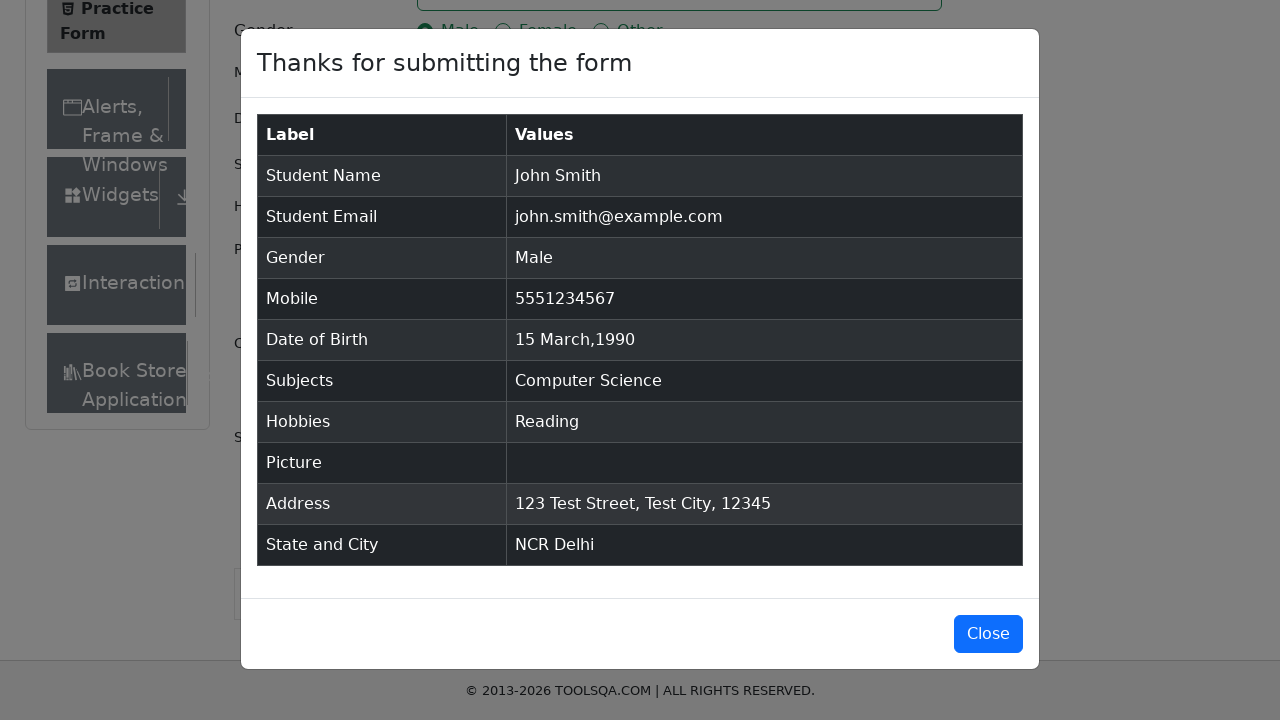